Tests marking all todo items as completed using the toggle all checkbox

Starting URL: https://demo.playwright.dev/todomvc

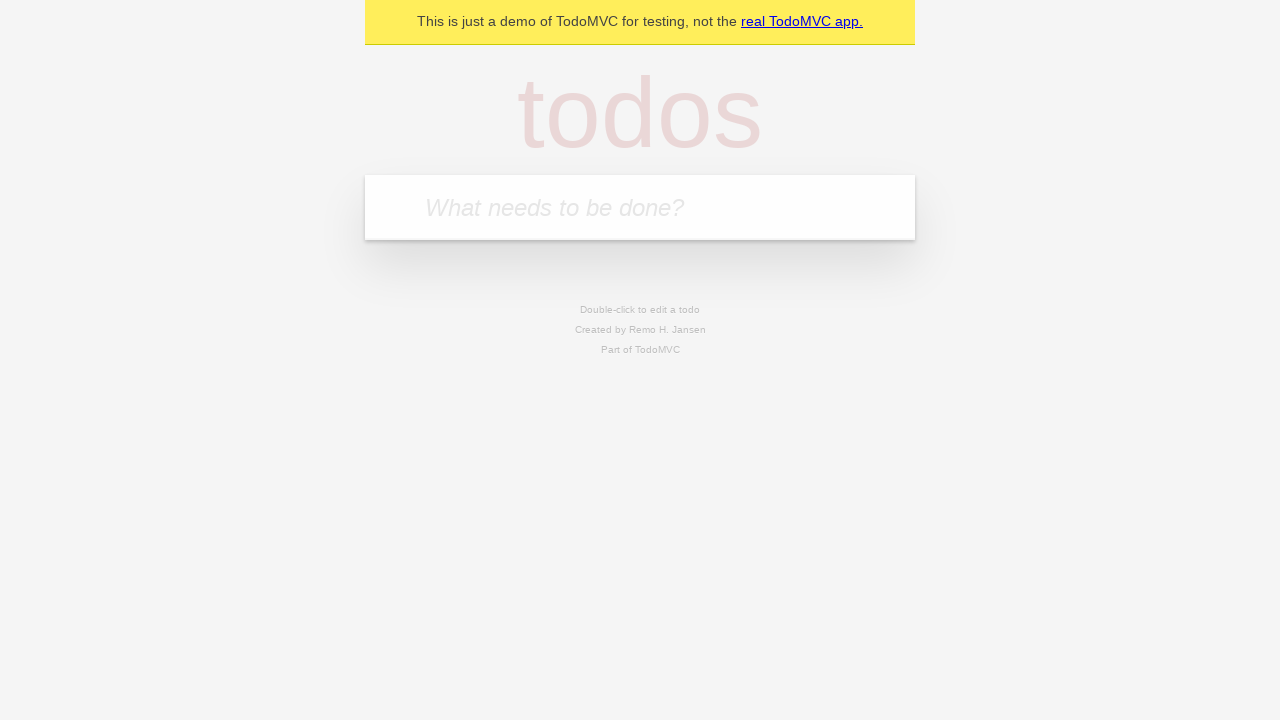

Located the 'What needs to be done?' input field
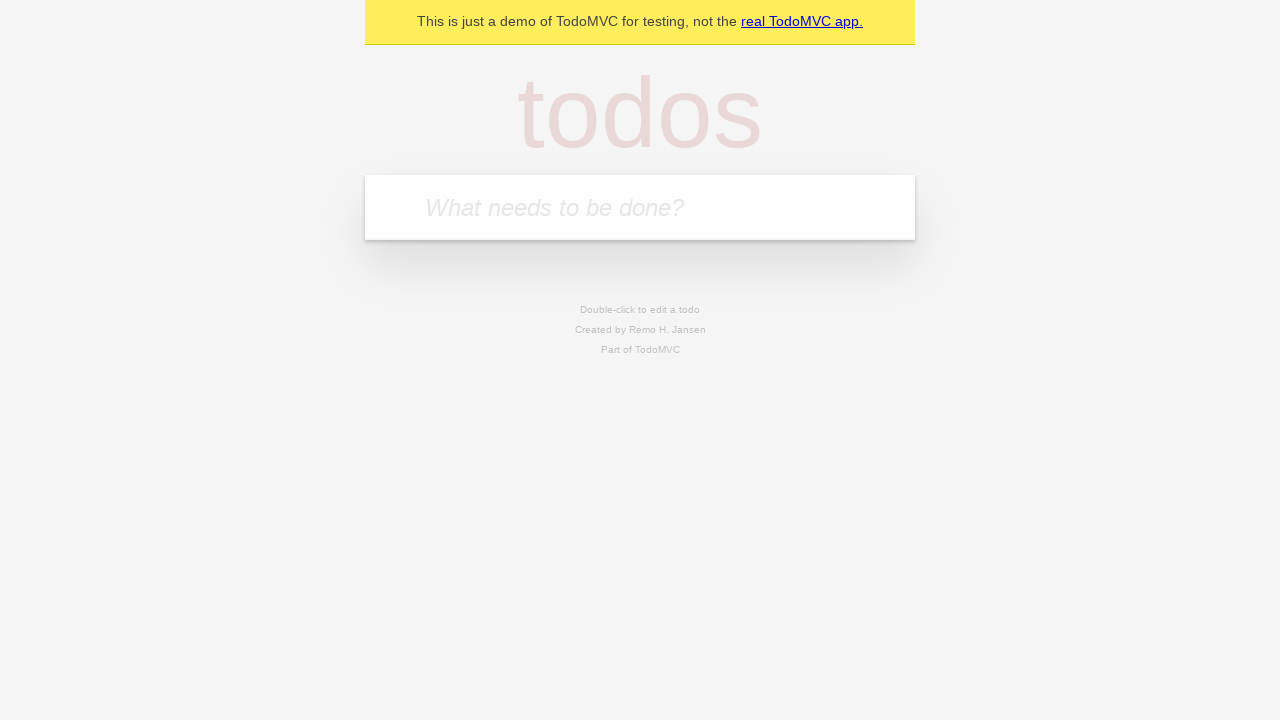

Filled first todo: 'buy some cheese' on internal:attr=[placeholder="What needs to be done?"i]
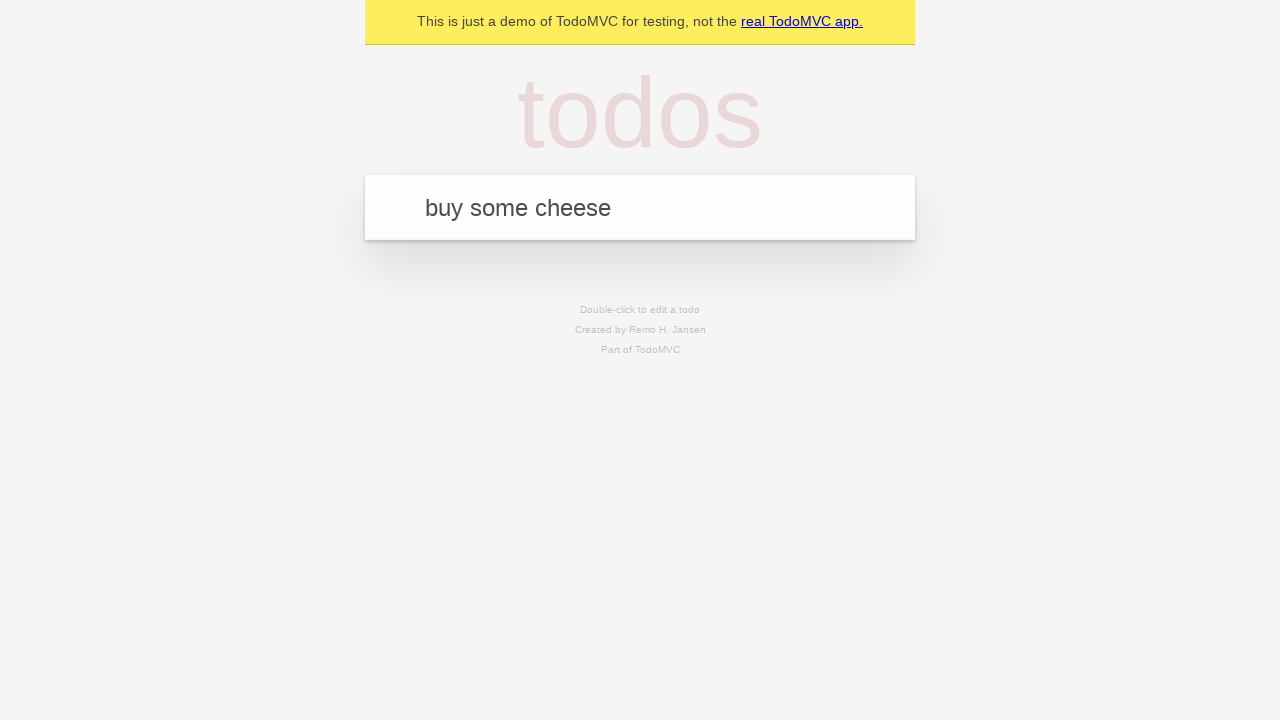

Pressed Enter to add first todo item on internal:attr=[placeholder="What needs to be done?"i]
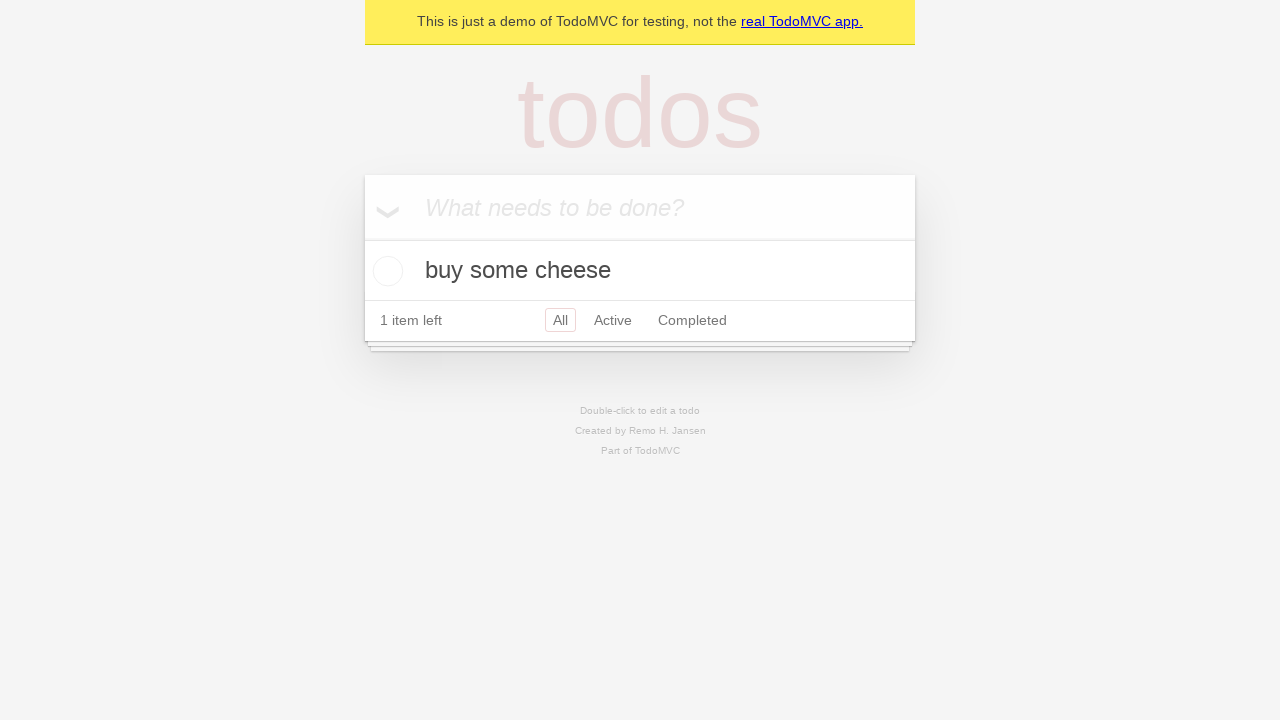

Filled second todo: 'feed the cat' on internal:attr=[placeholder="What needs to be done?"i]
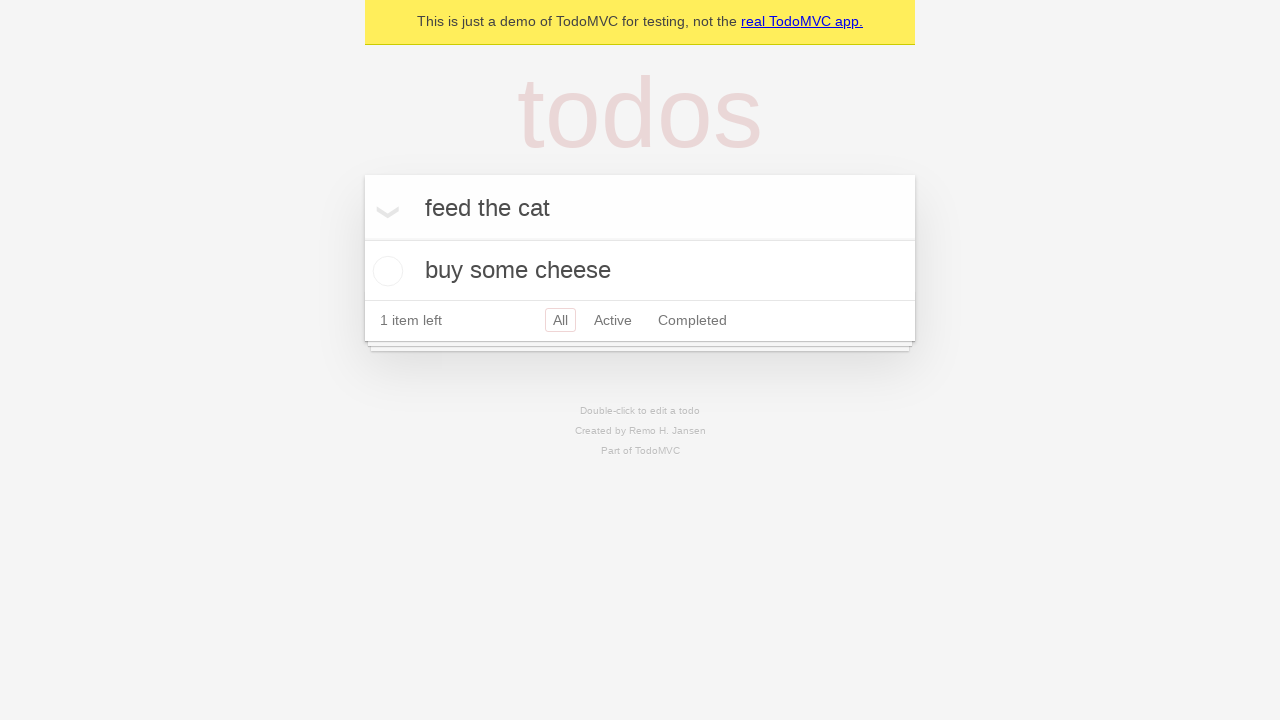

Pressed Enter to add second todo item on internal:attr=[placeholder="What needs to be done?"i]
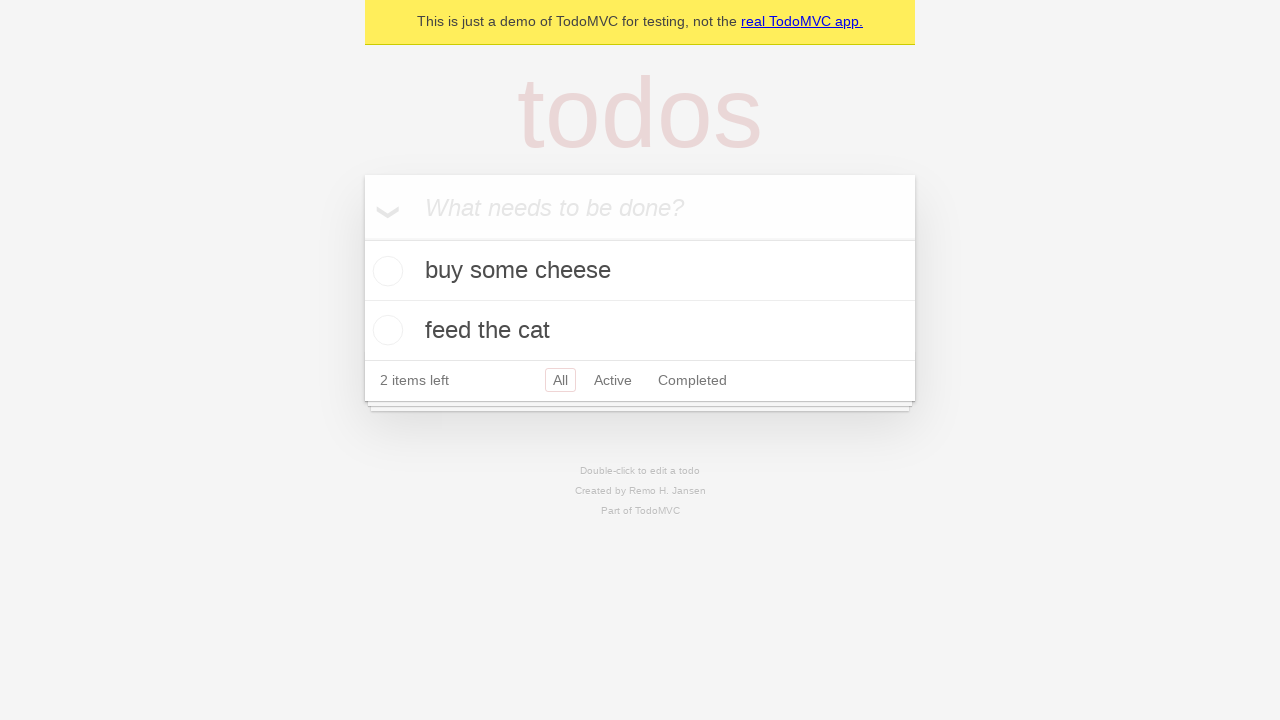

Filled third todo: 'book a doctors appointment' on internal:attr=[placeholder="What needs to be done?"i]
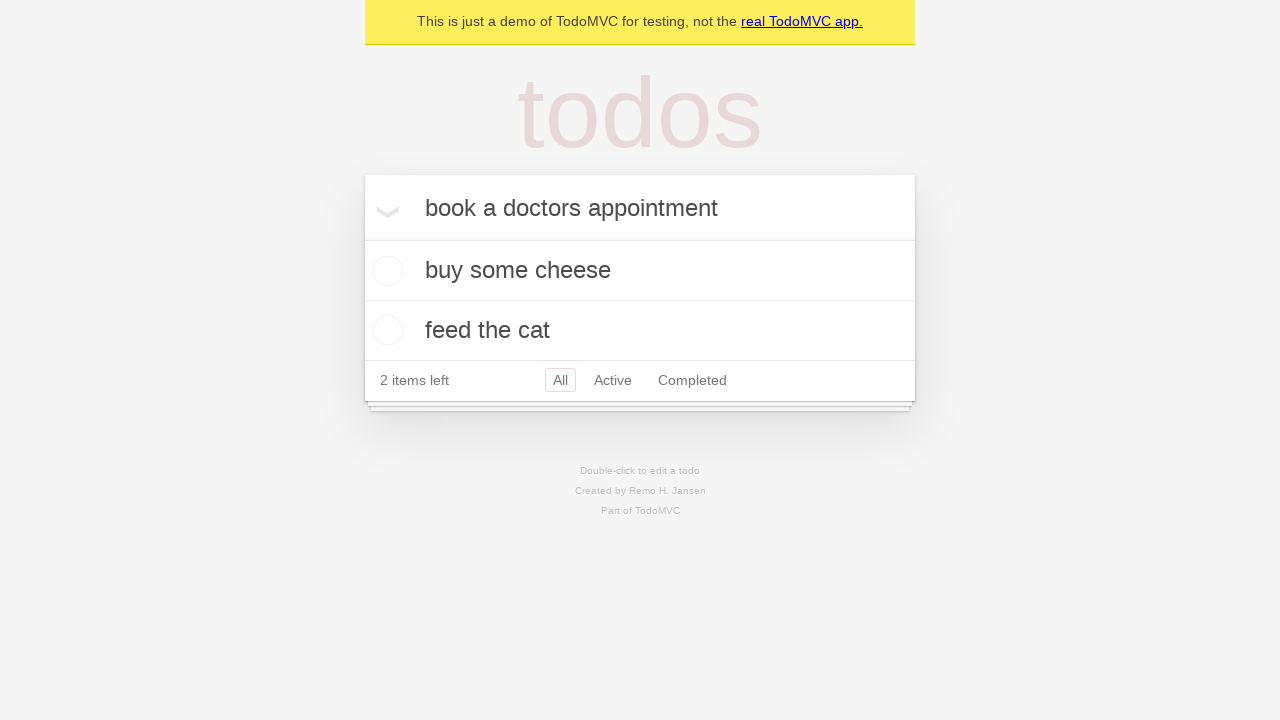

Pressed Enter to add third todo item on internal:attr=[placeholder="What needs to be done?"i]
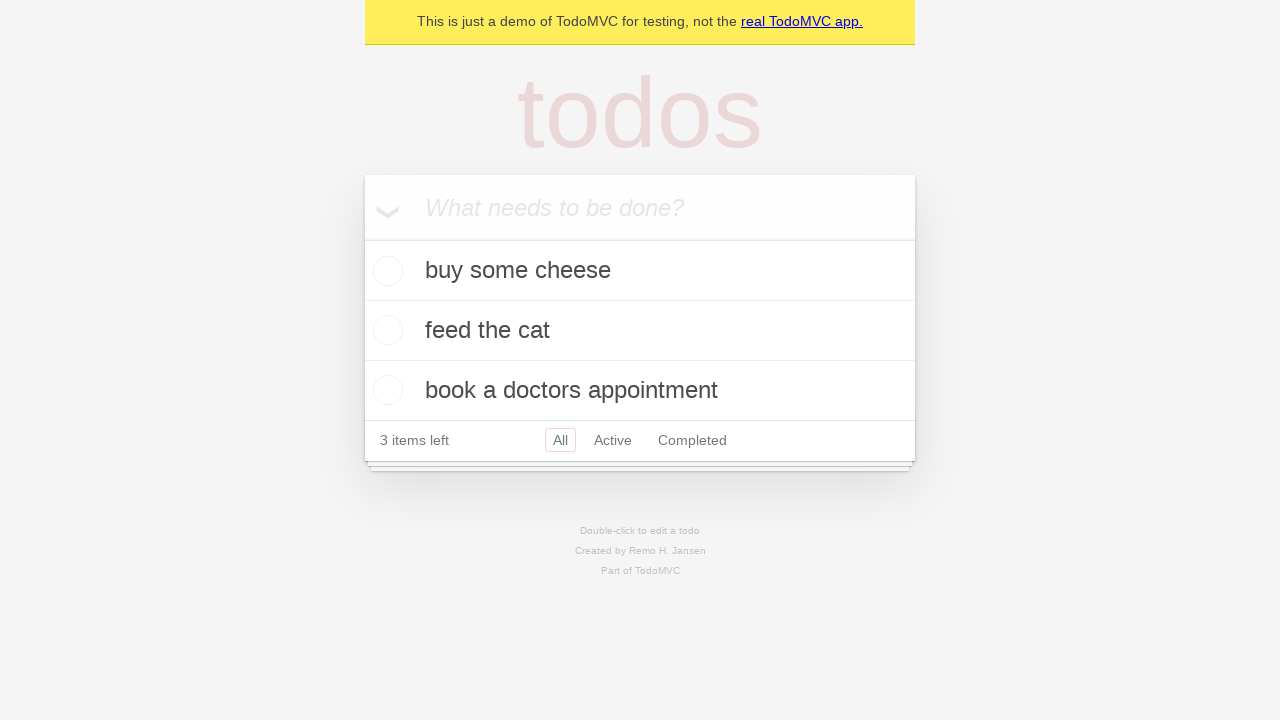

Clicked 'Mark all as complete' checkbox to complete all todo items at (362, 238) on internal:label="Mark all as complete"i
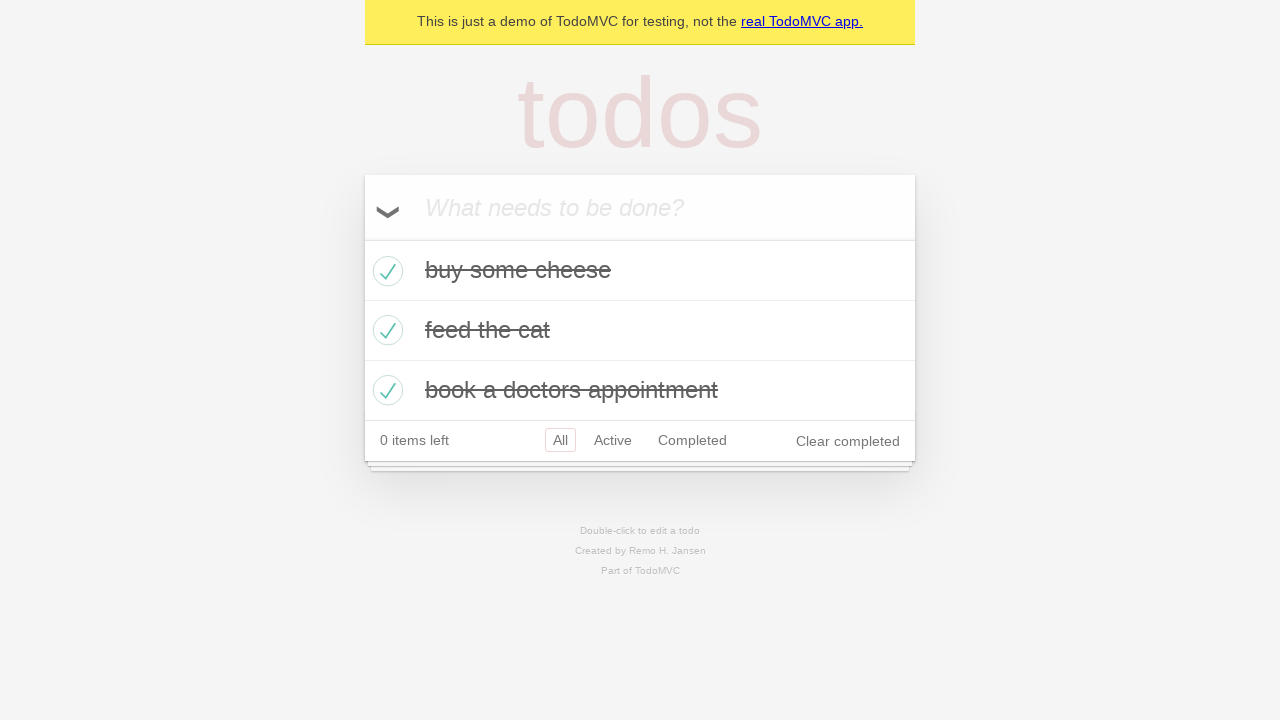

Verified that all todo items have been marked as completed
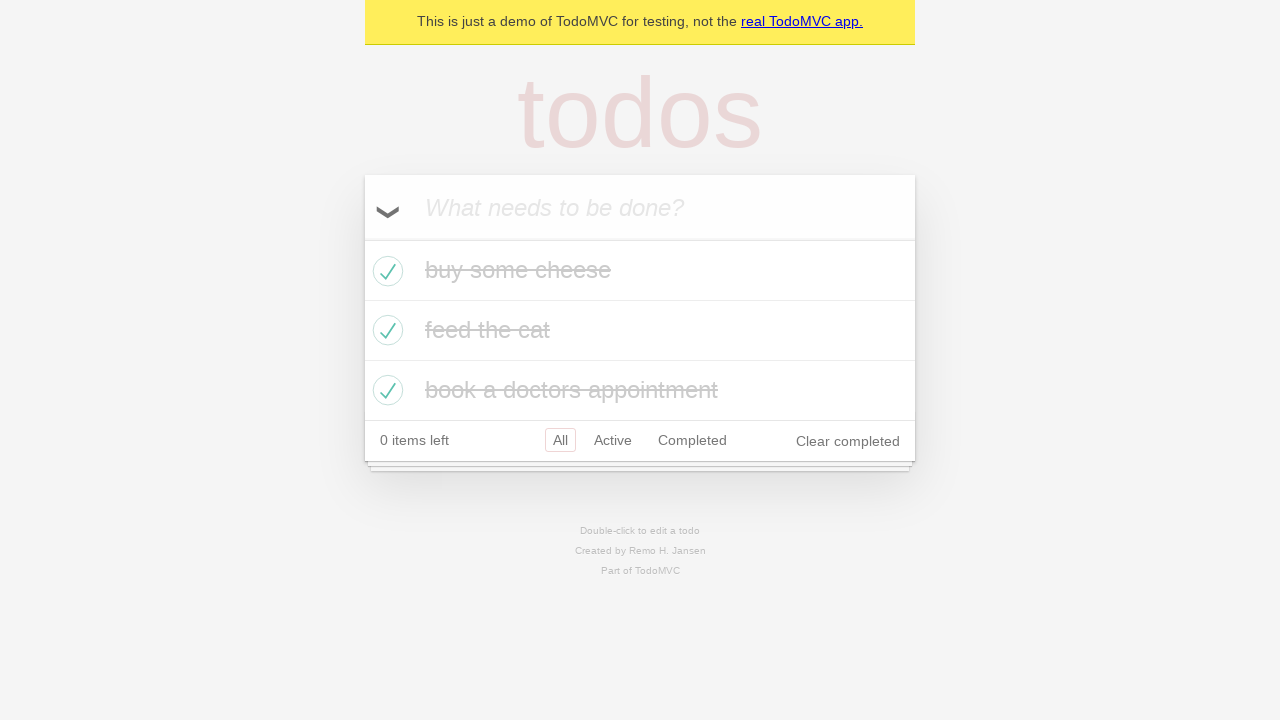

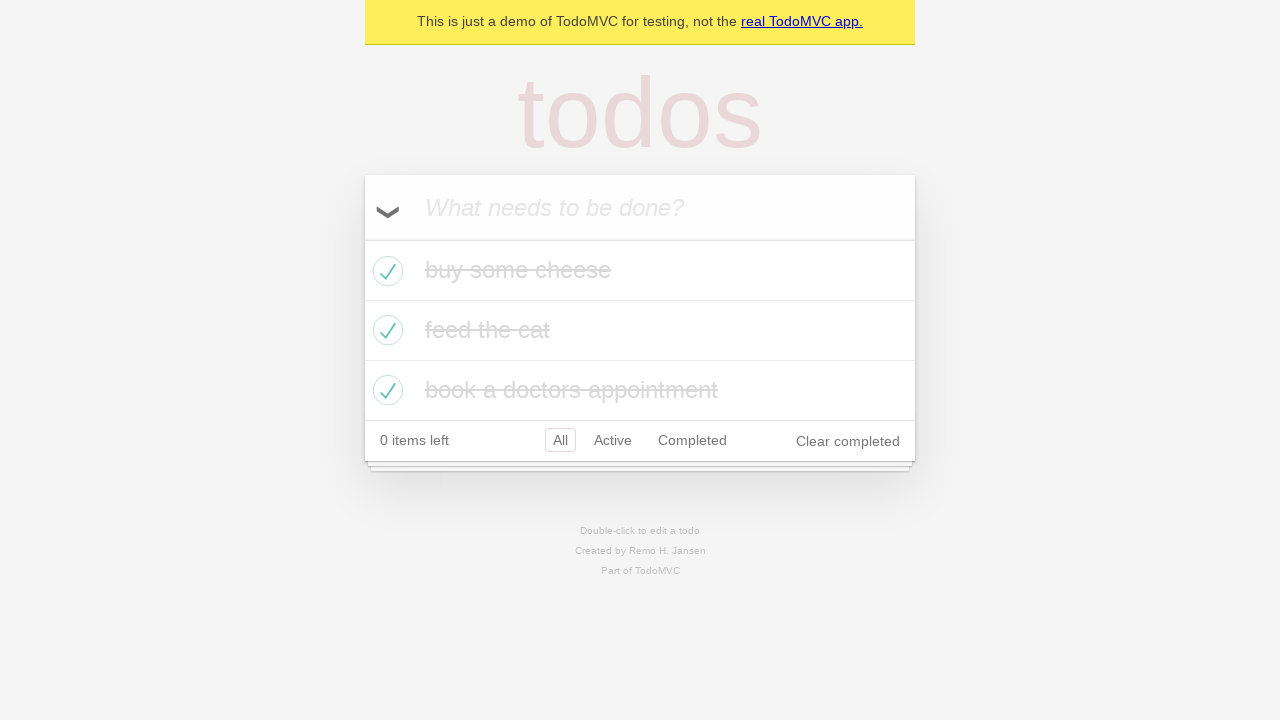